Tests link navigation by clicking the "A/B Testing" link, verifying the page loads, then navigating back to the homepage and verifying the return navigation works correctly.

Starting URL: http://practice.cydeo.com/

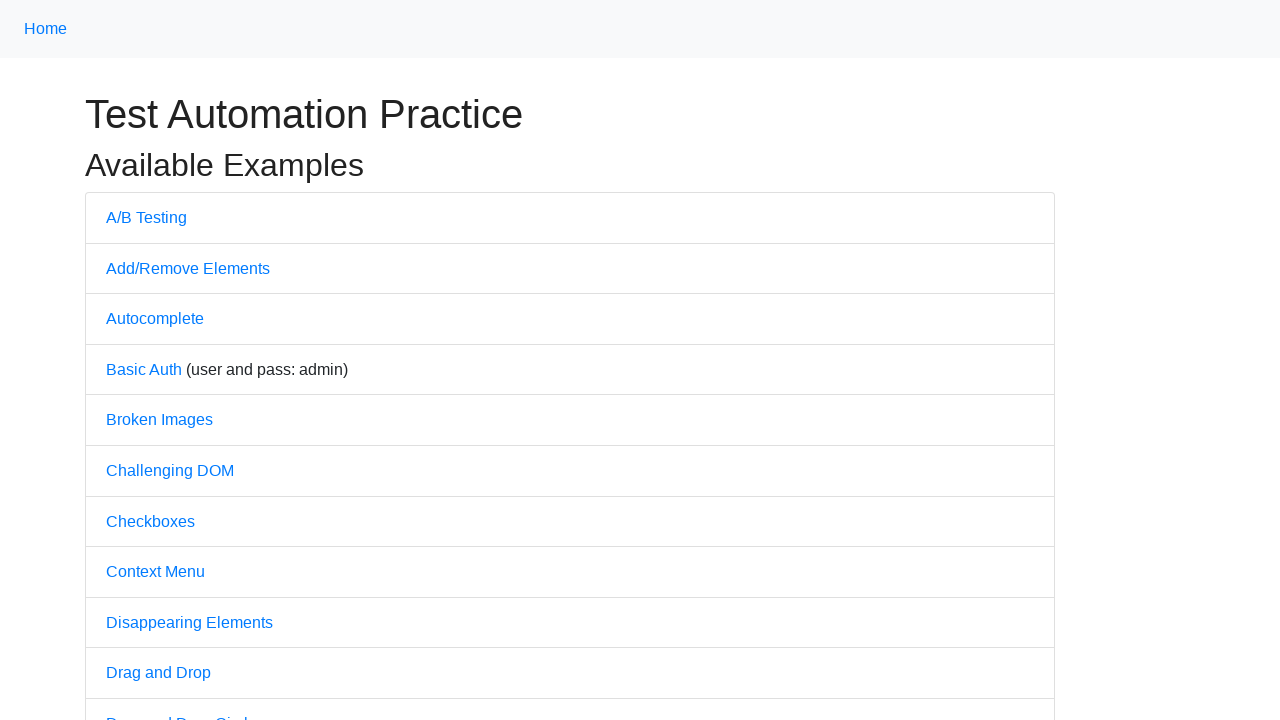

Clicked on 'A/B Testing' link at (146, 217) on text=A/B Testing
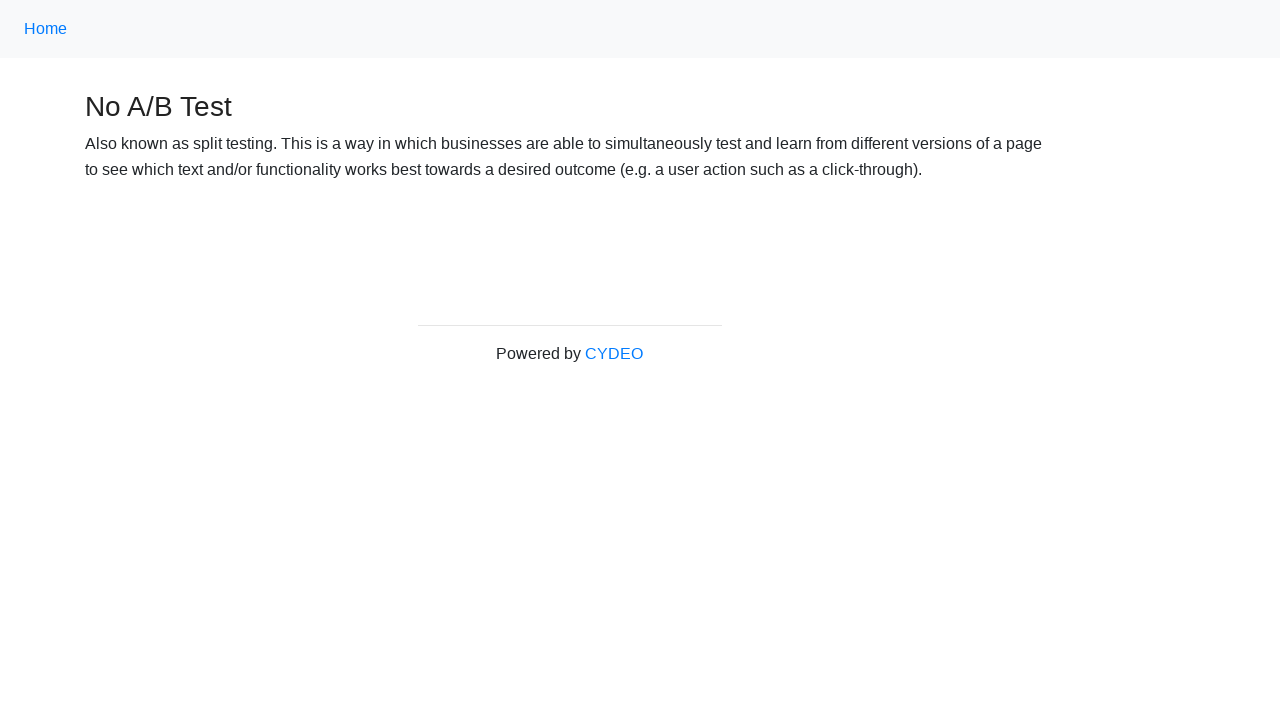

A/B Testing page loaded successfully
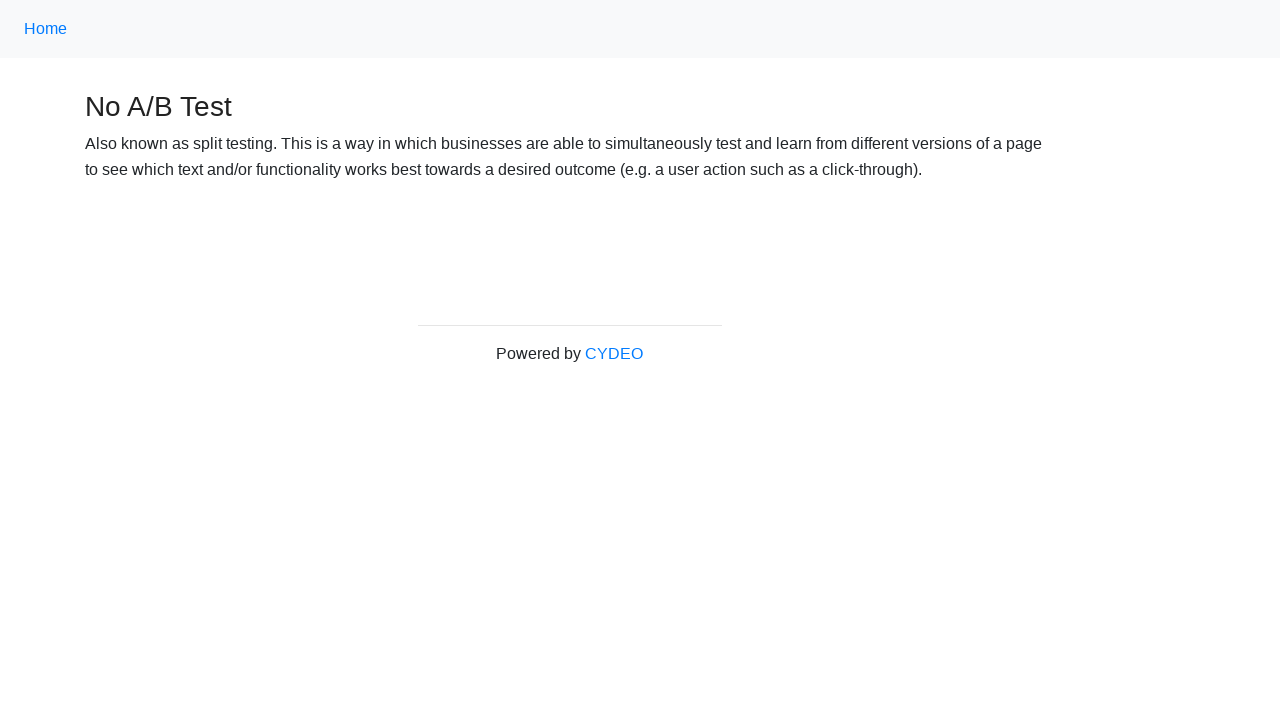

Navigated back to homepage
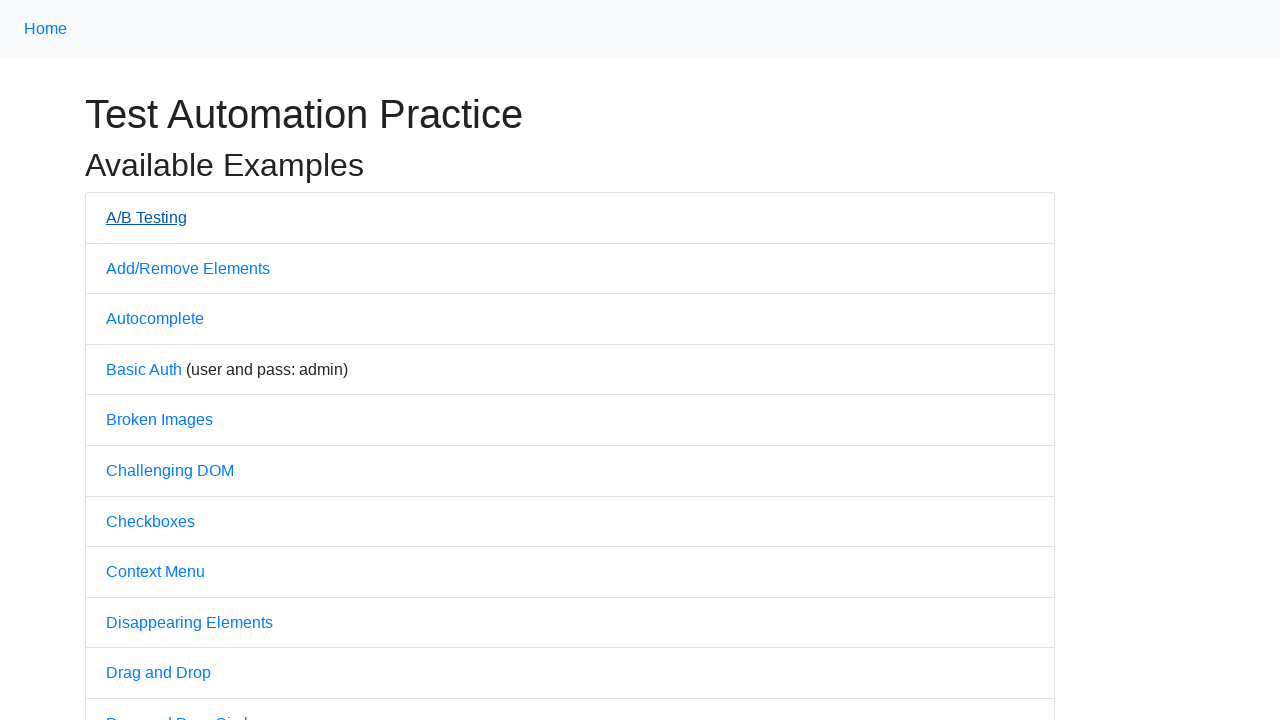

Homepage loaded successfully after navigation
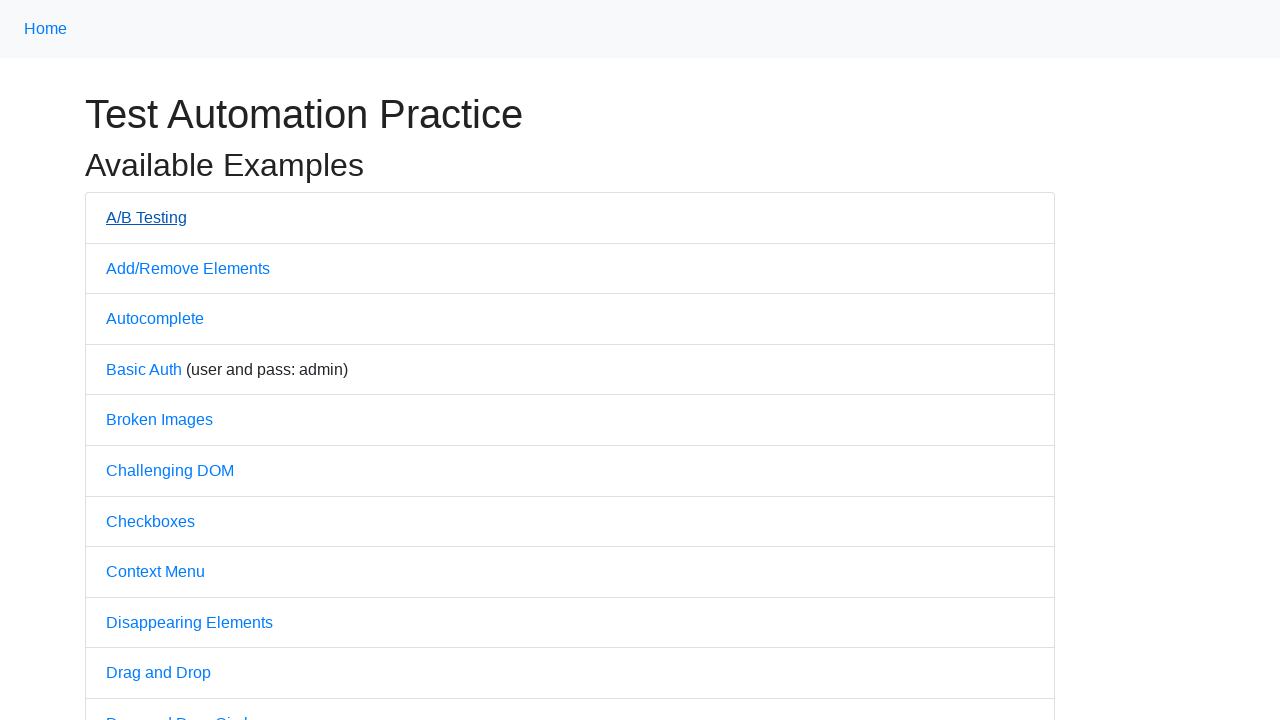

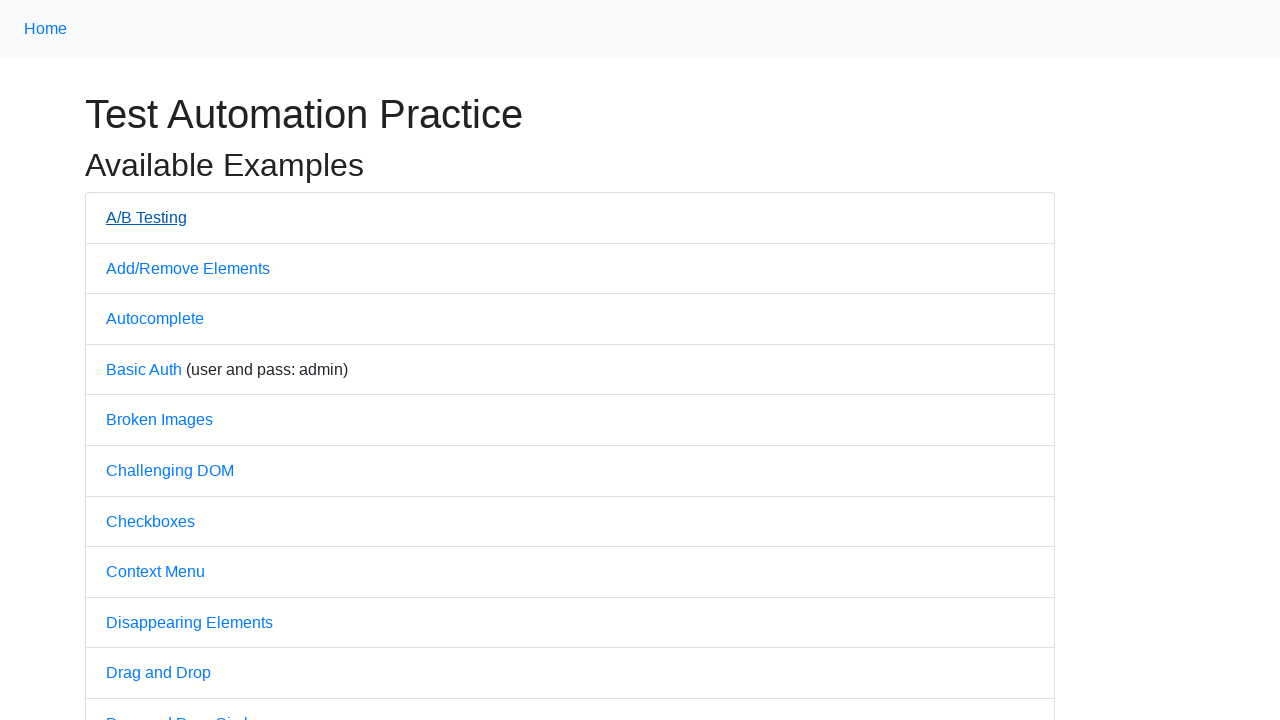